Tests Enter key navigation by opening Join modal, entering a 4-digit code, and pressing Enter

Starting URL: https://translator-v3.vercel.app

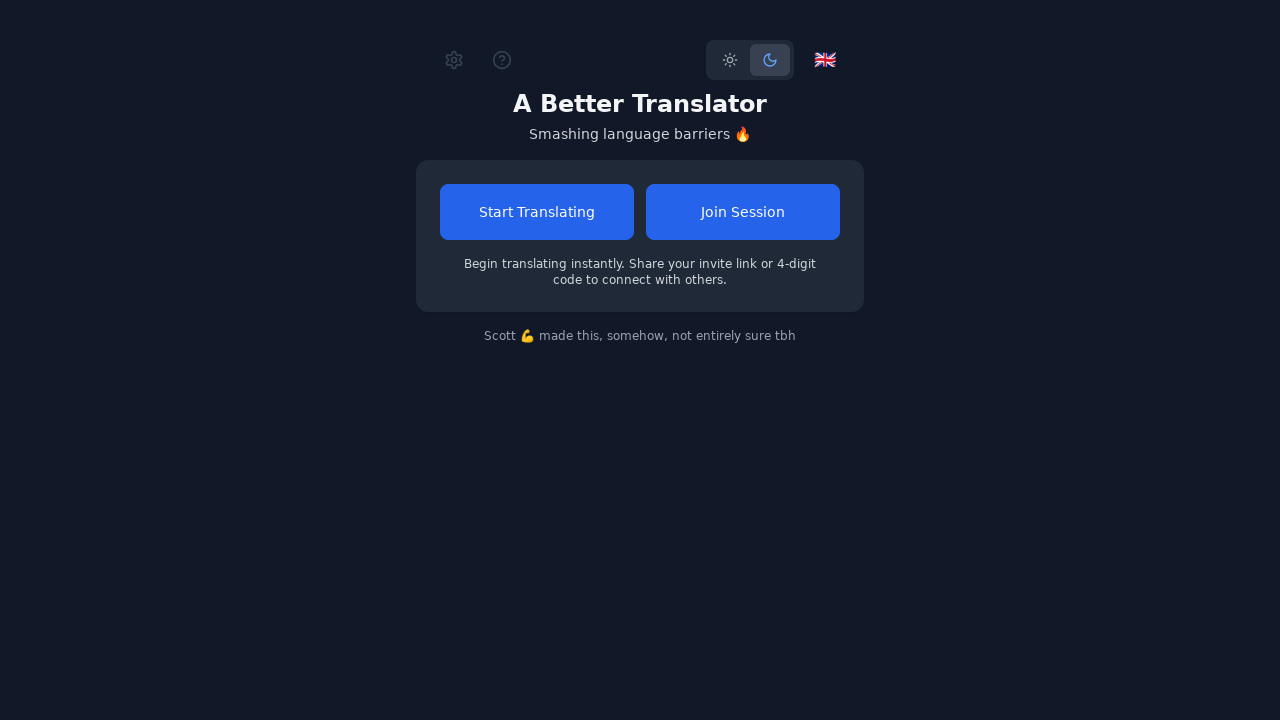

Clicked 'Join Session' button to open join modal at (743, 212) on button:has-text("Join Session")
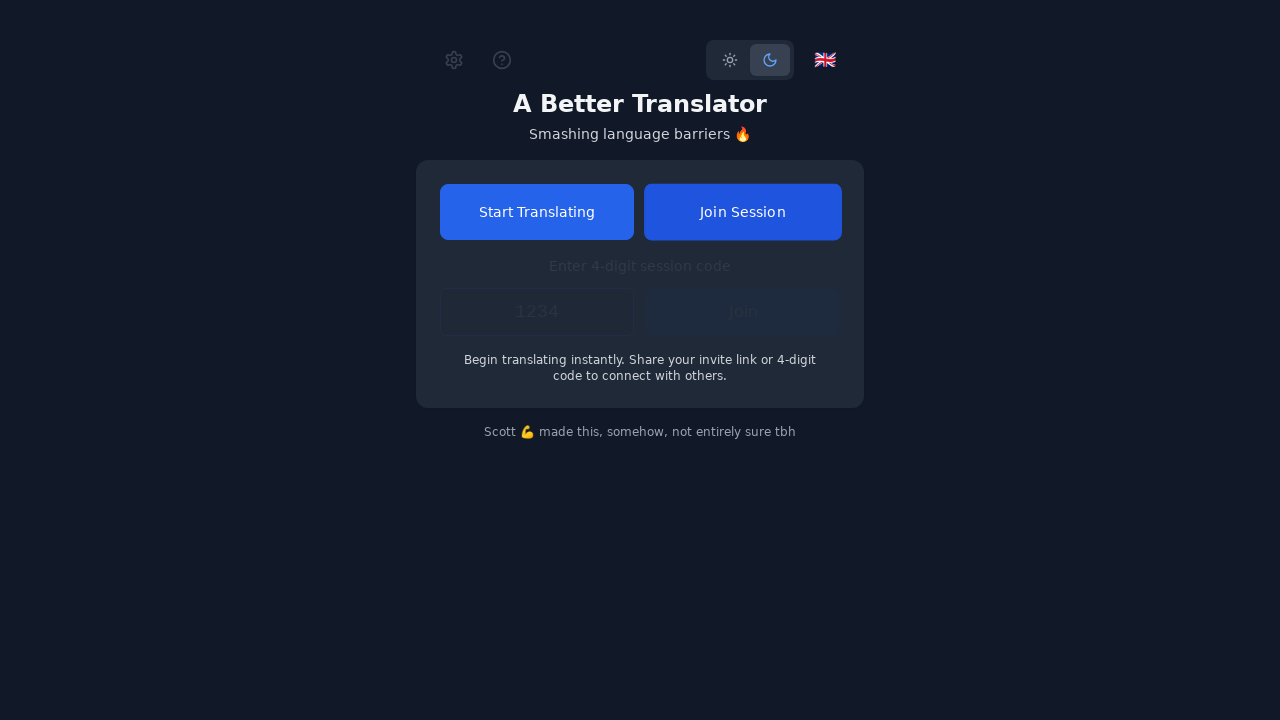

Waited 500ms for join modal to open
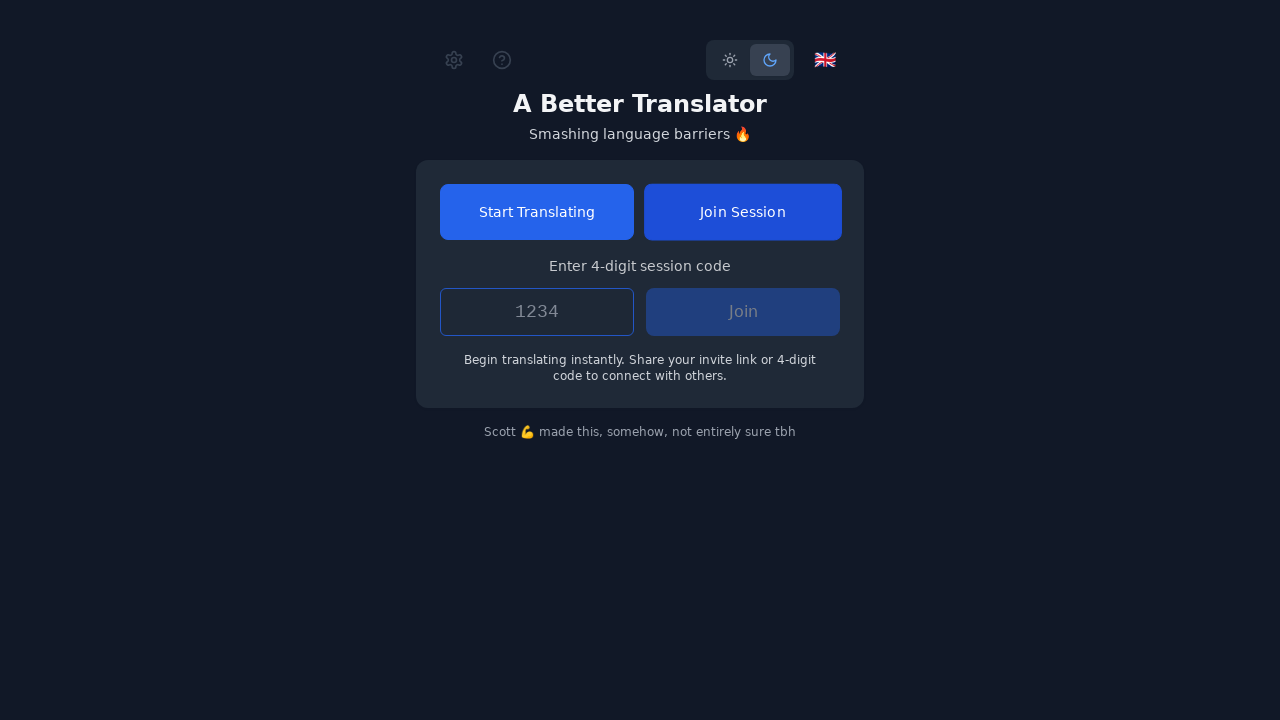

Located join code input field
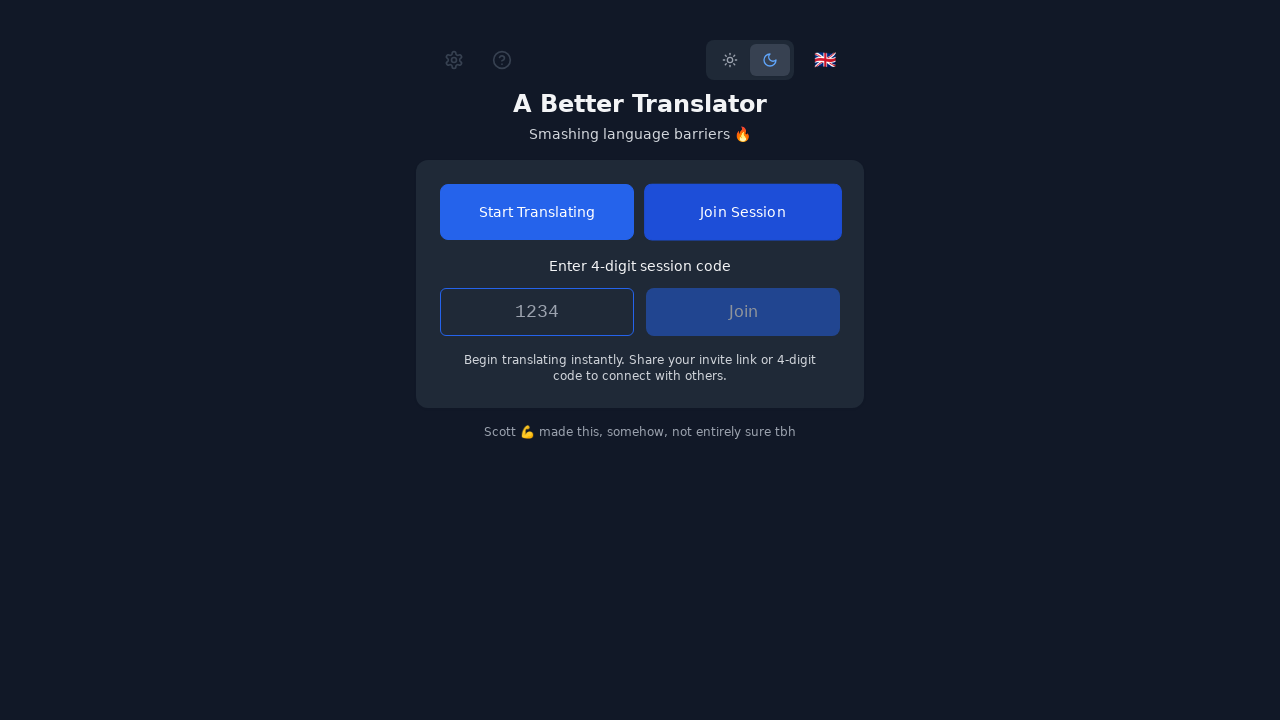

Entered 4-digit code '1234' into join code input field on input[data-testid="join-code-input"]
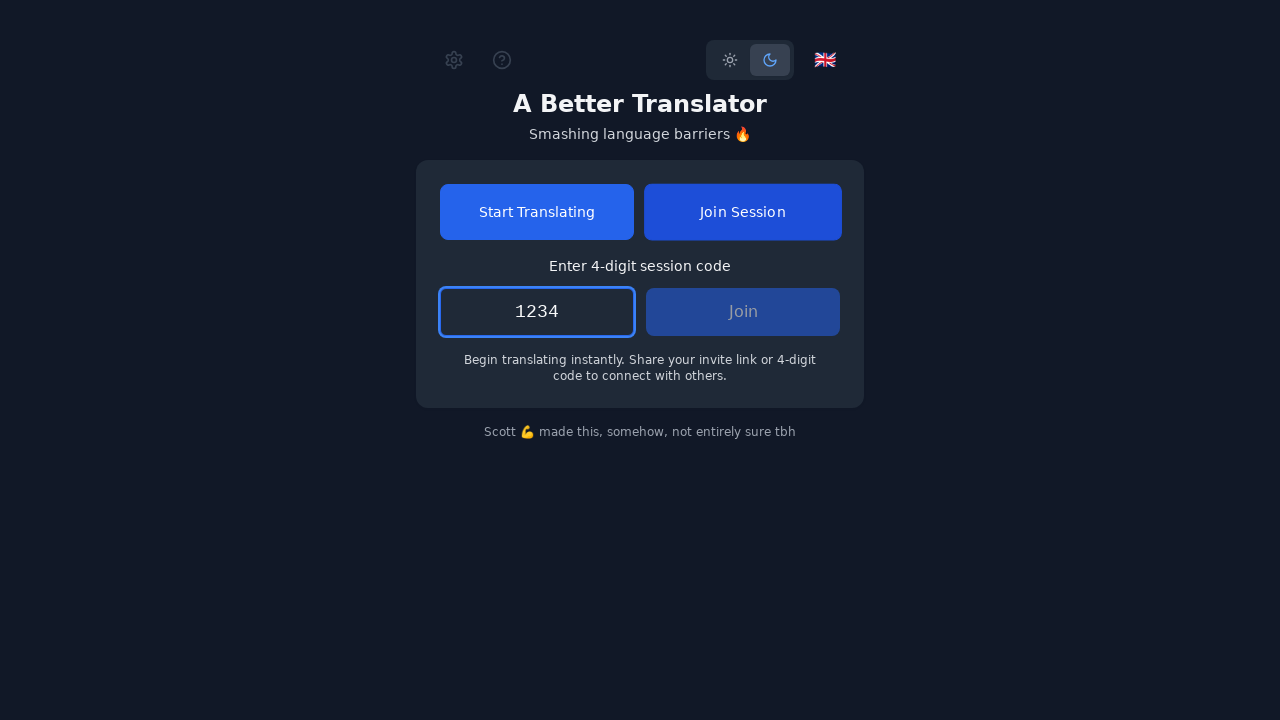

Pressed Enter key to submit join code on input[data-testid="join-code-input"]
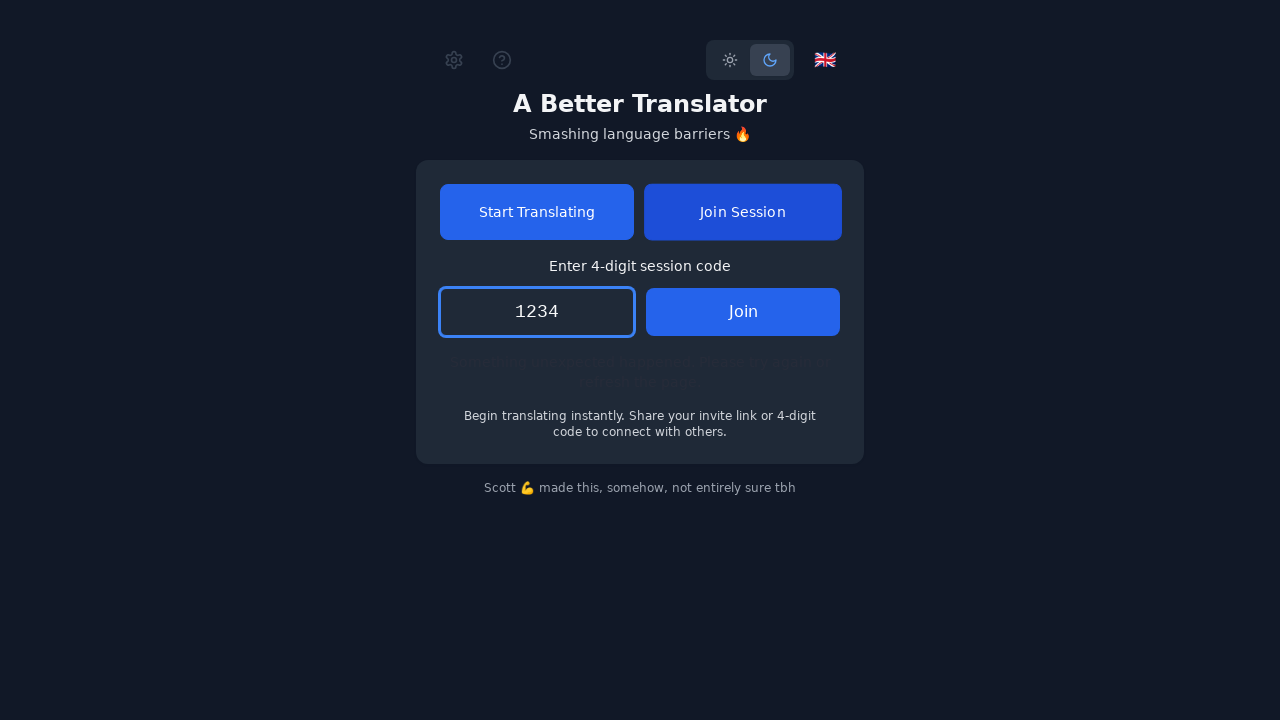

Waited 1000ms for Enter key navigation action to be triggered
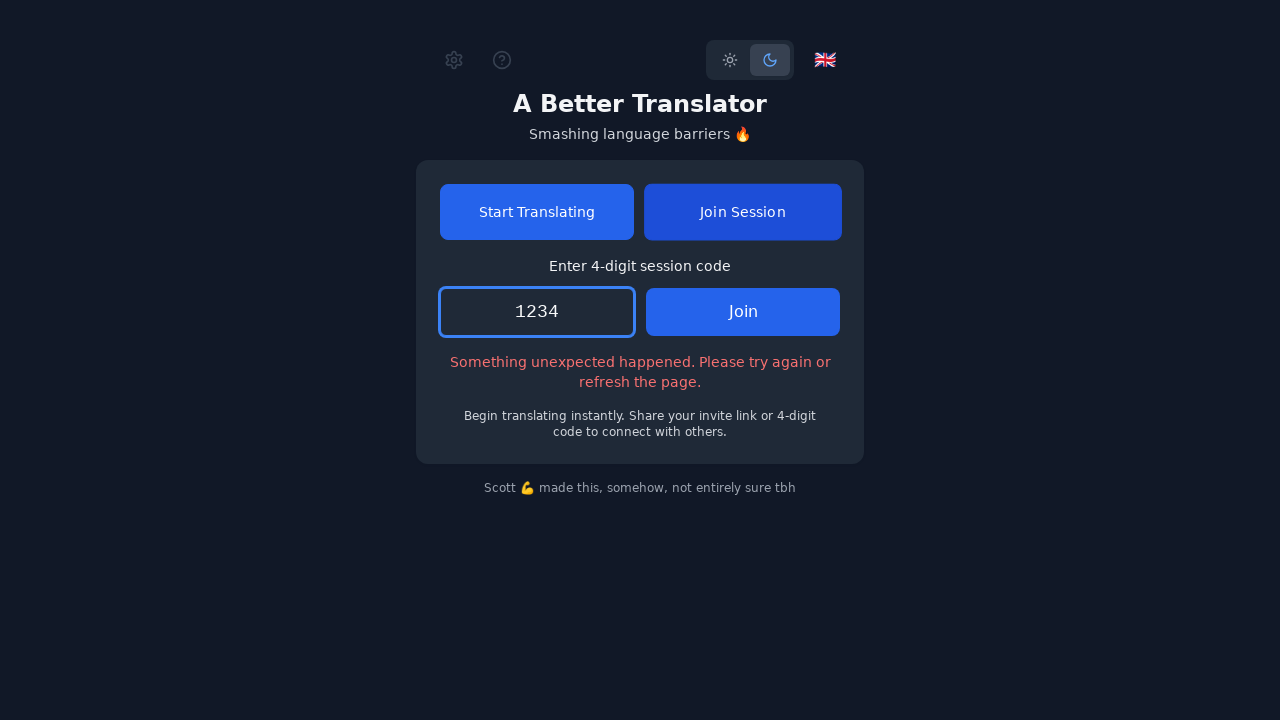

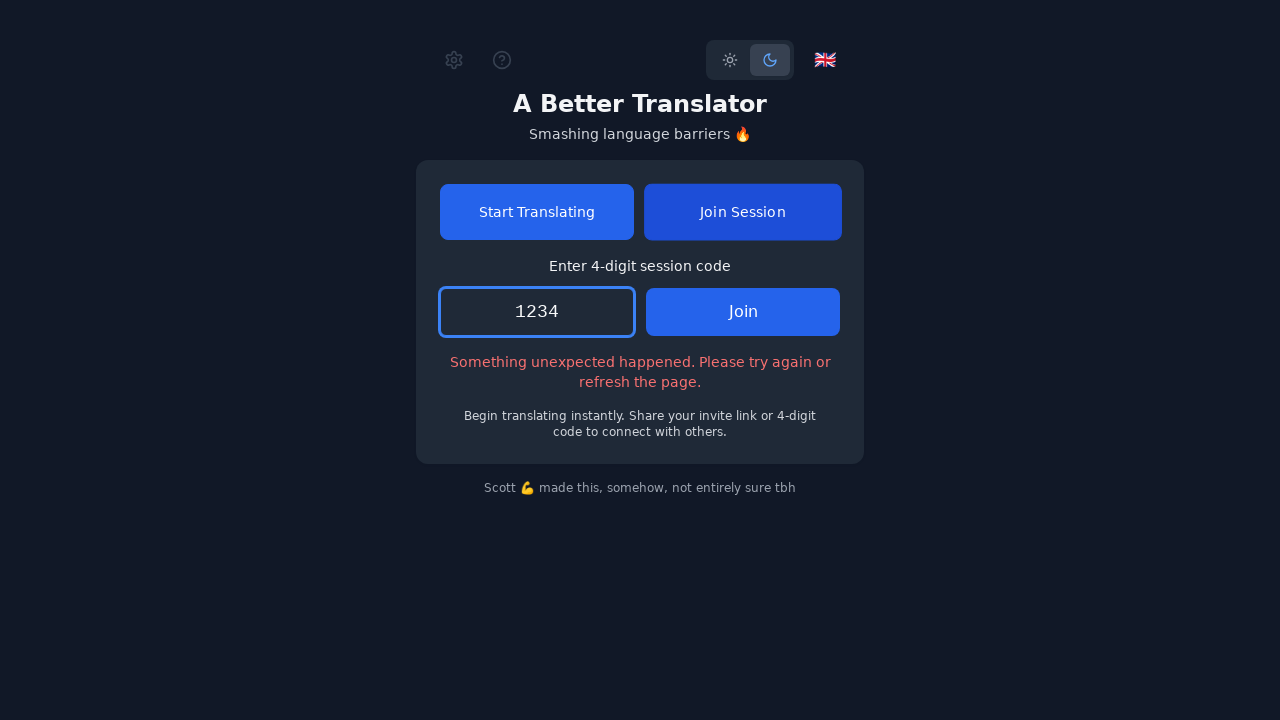